Tests alert popup handling by clicking a confirm button and accepting the resulting alert dialog

Starting URL: https://demoqa.com/alerts

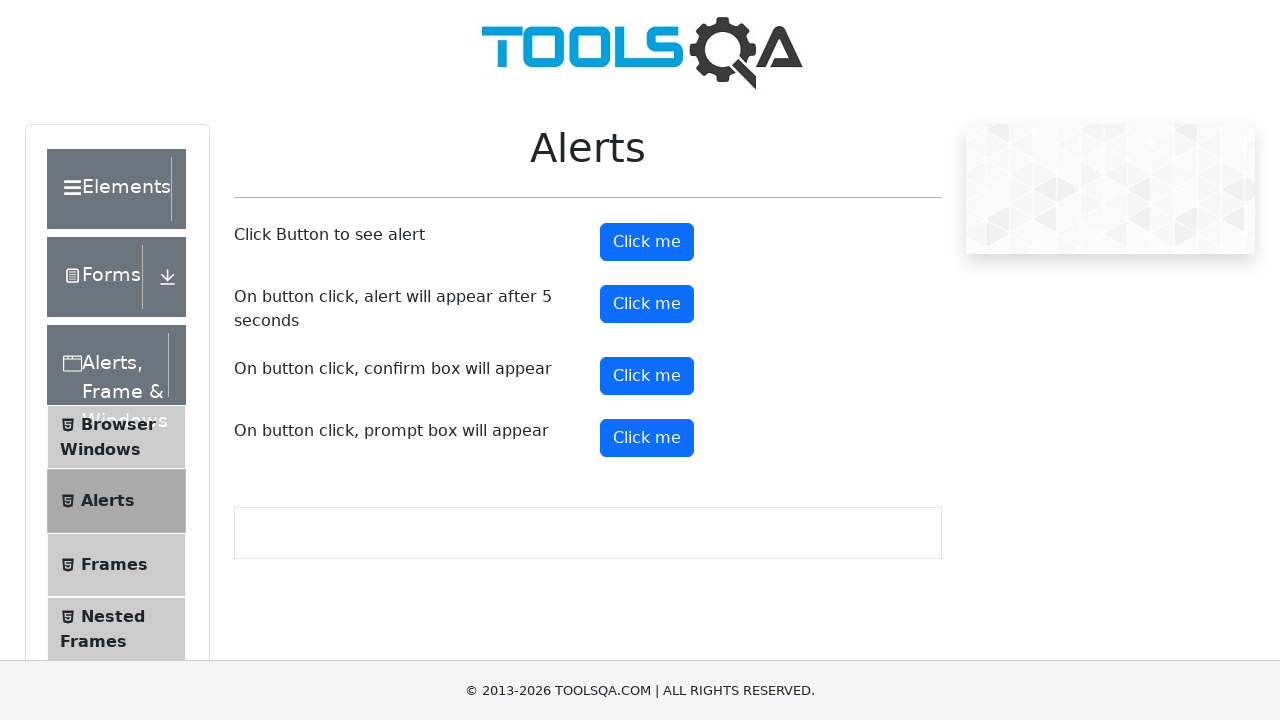

Clicked confirm button to trigger alert dialog at (647, 376) on button#confirmButton
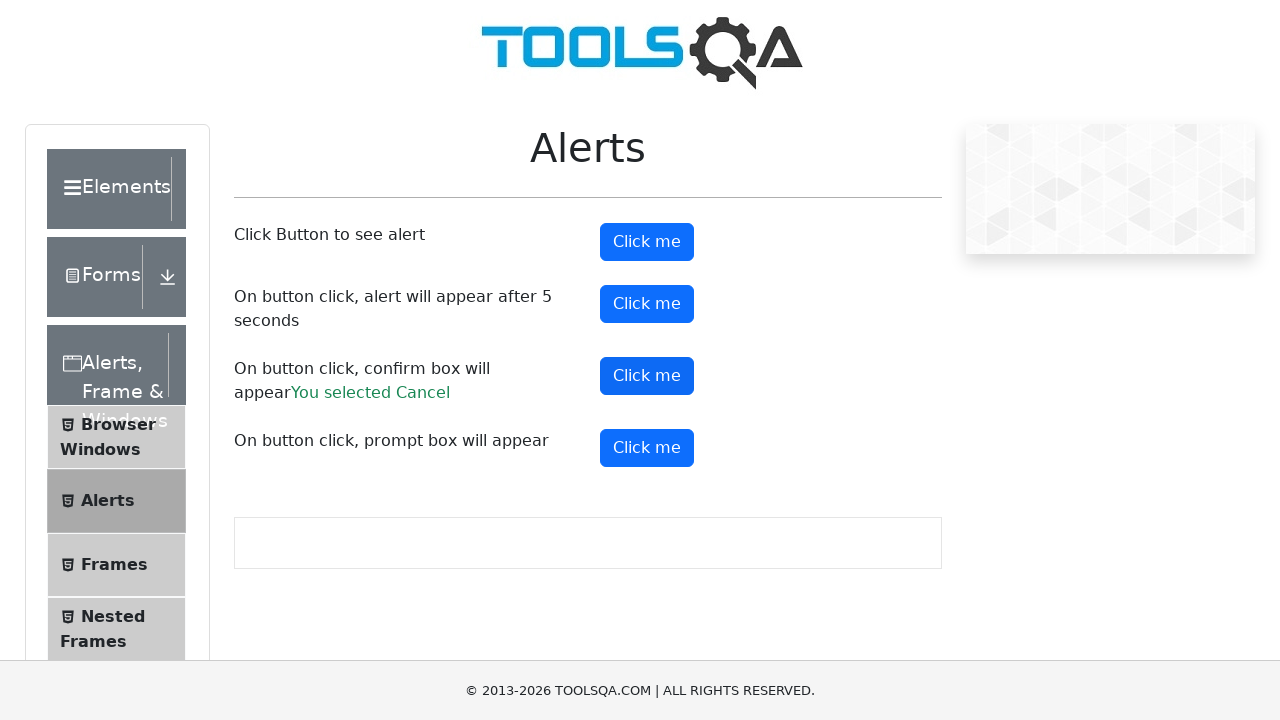

Set up dialog handler to accept alert
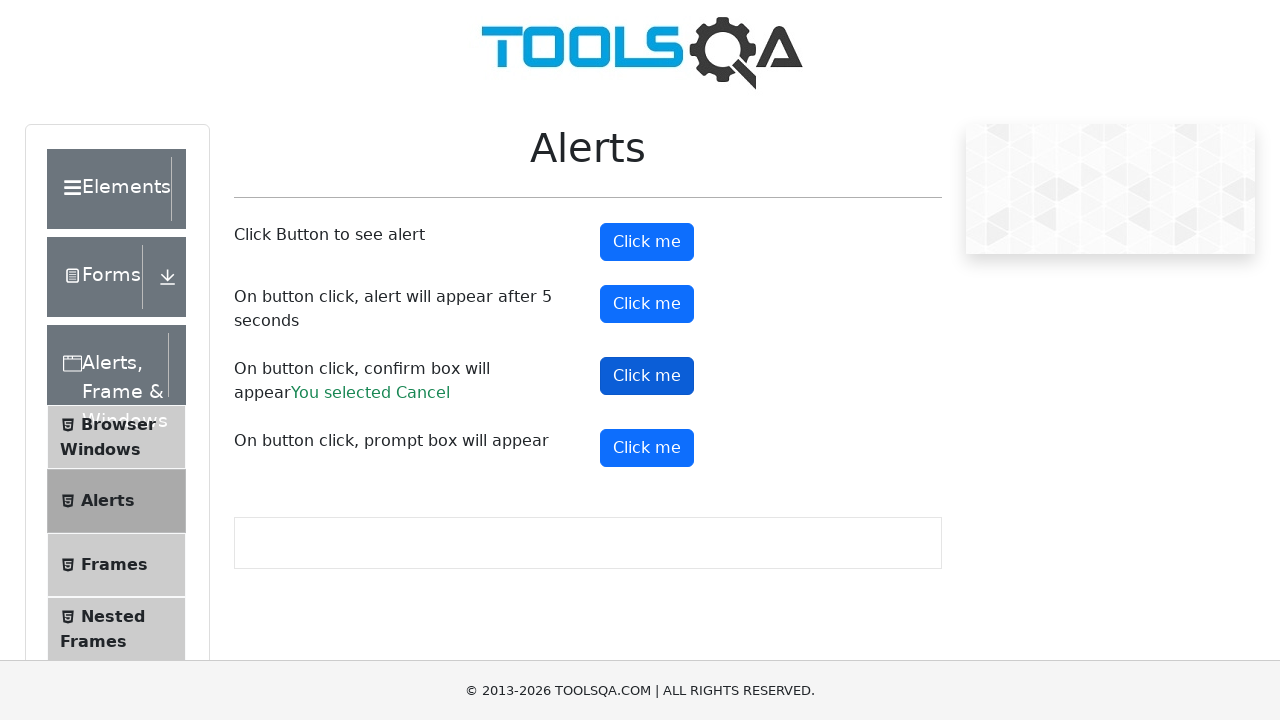

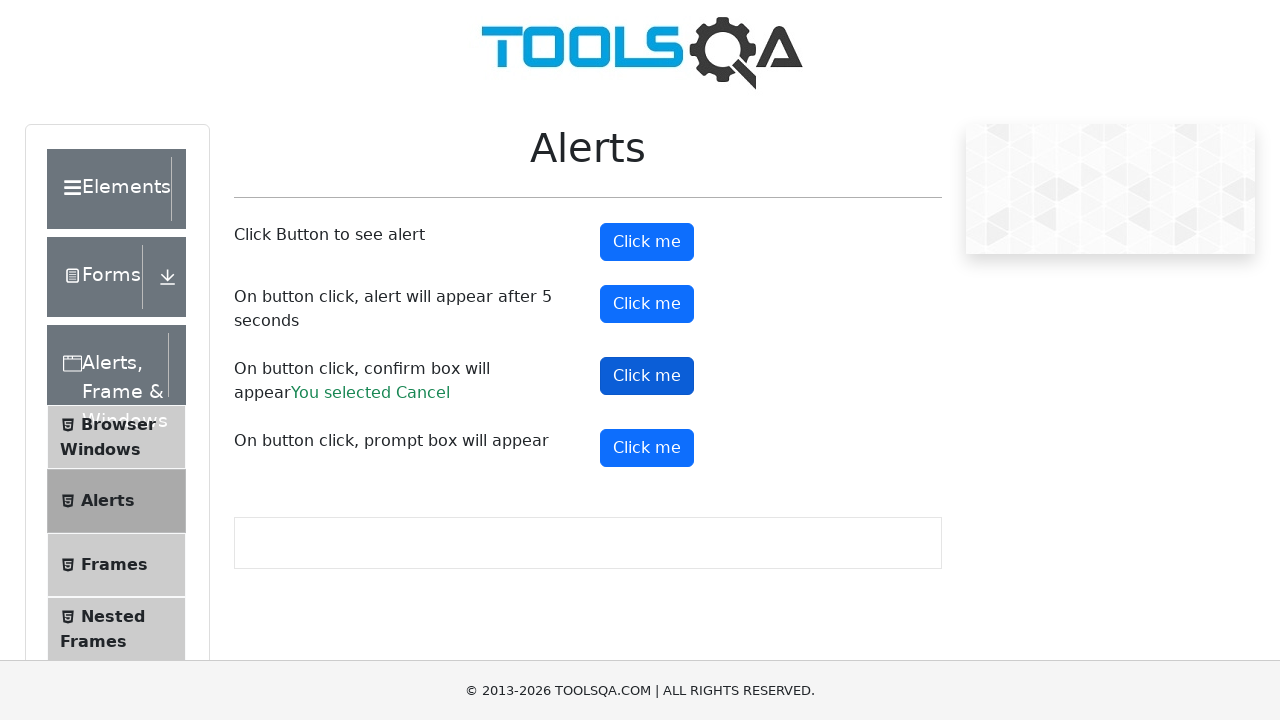